Tests radio button functionality on jQuery UI demo page by switching to an iframe and clicking on a radio button option

Starting URL: https://jqueryui.com/checkboxradio/

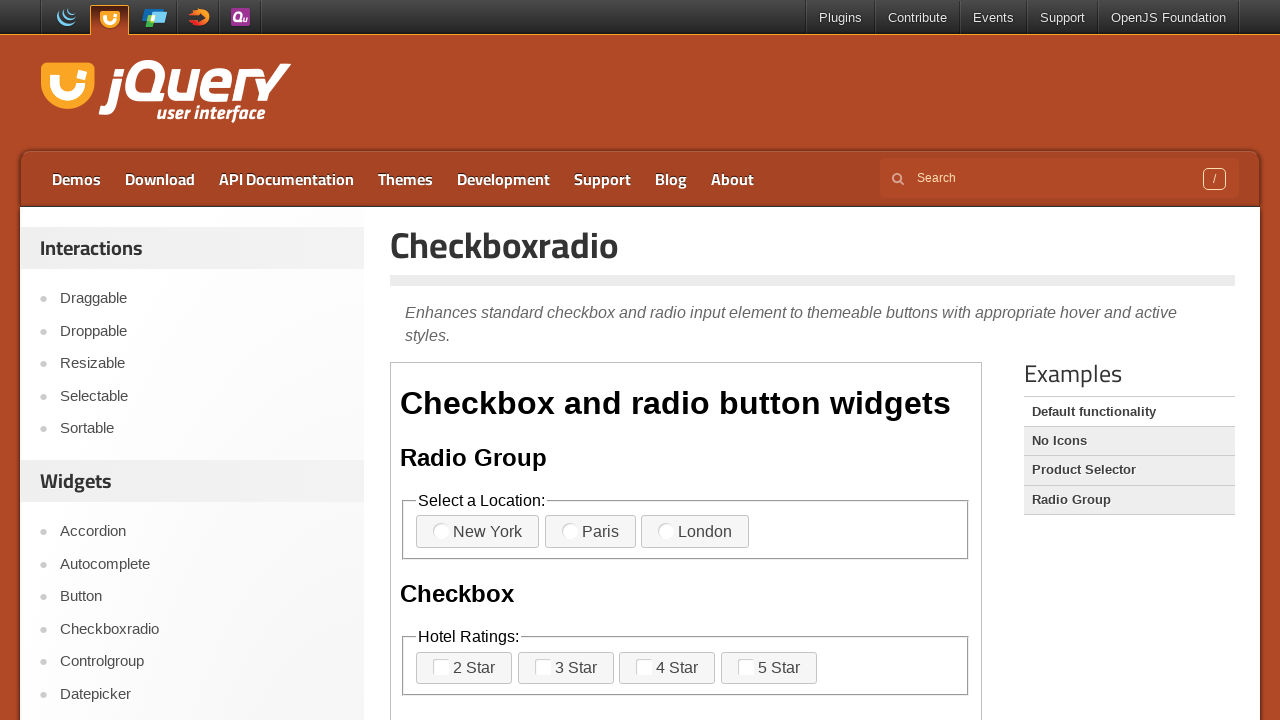

Located demo iframe for jQuery UI checkboxradio
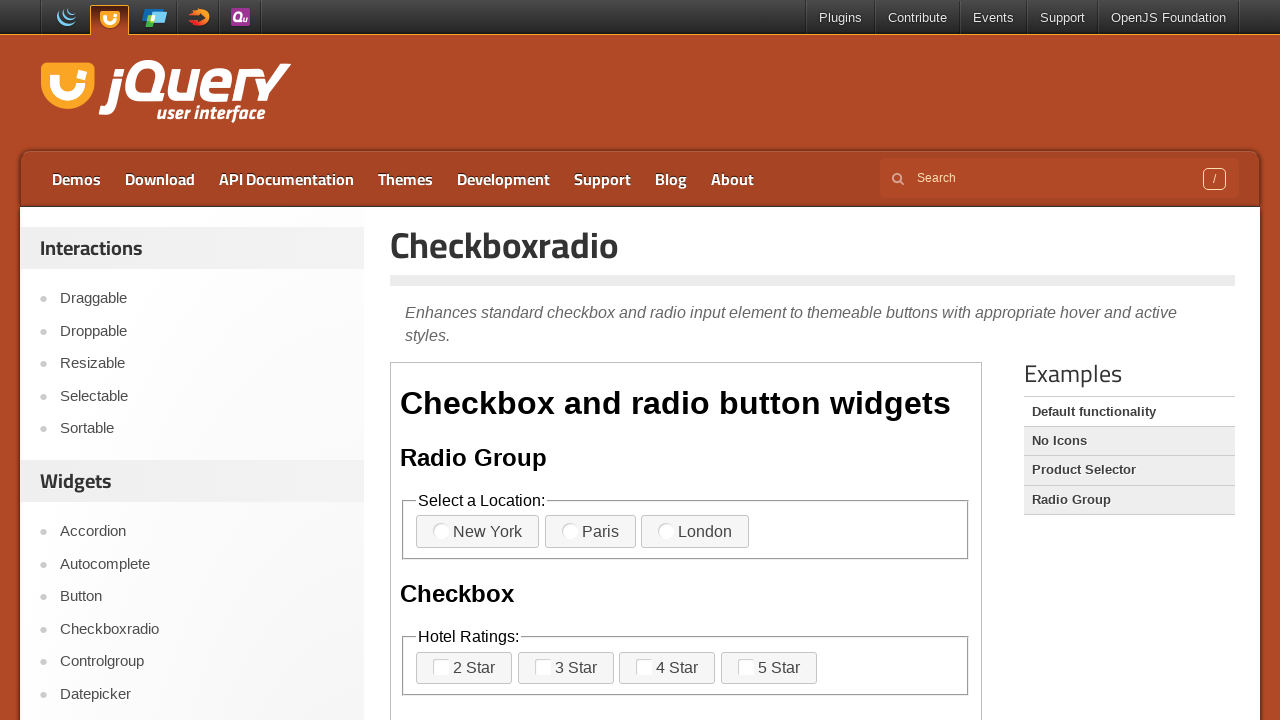

Clicked first radio button option (New York) at (451, 532) on iframe.demo-frame >> internal:control=enter-frame >> (//span[@class='ui-checkbox
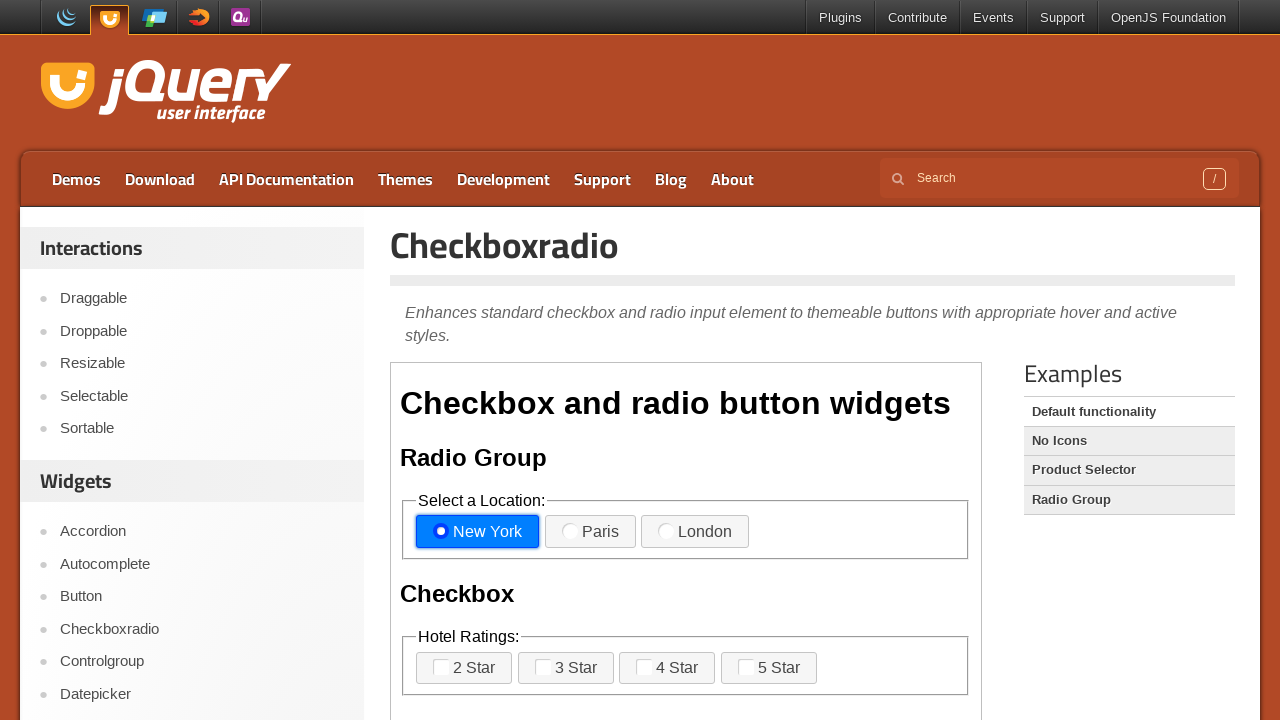

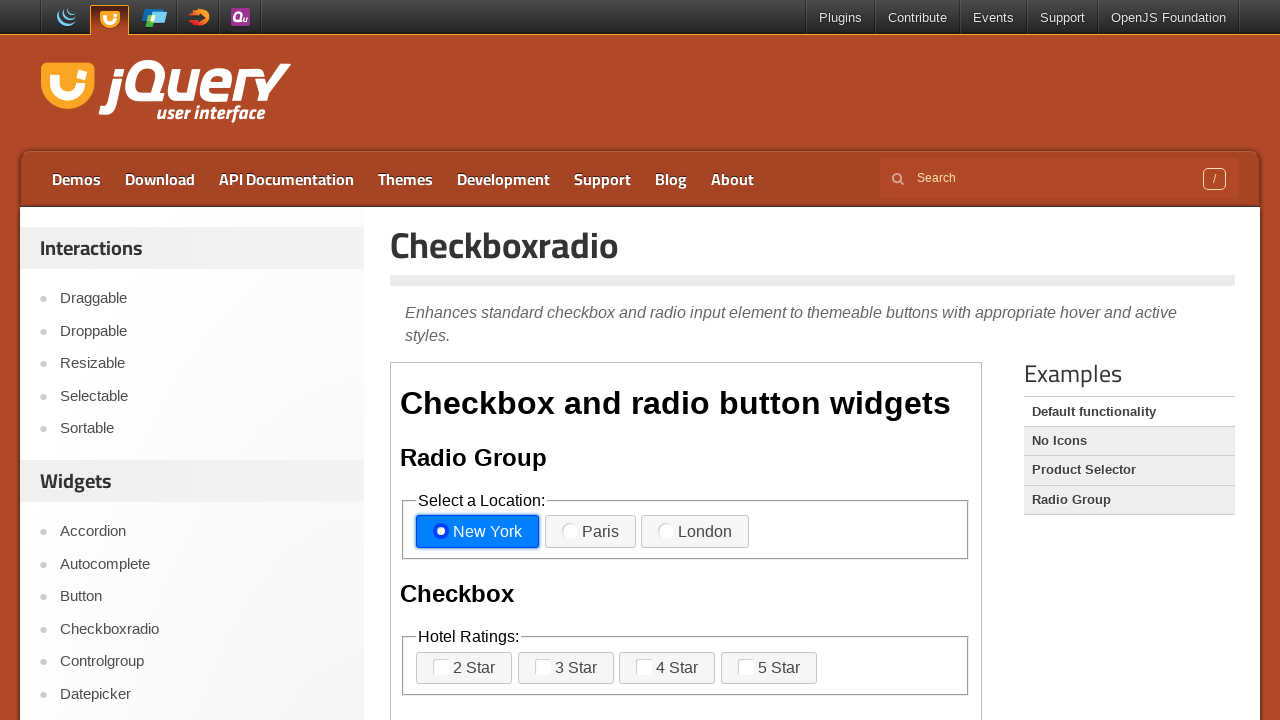